Navigates to team page and verifies the three author names on the 99 Bottles of Beer website

Starting URL: http://www.99-bottles-of-beer.net/

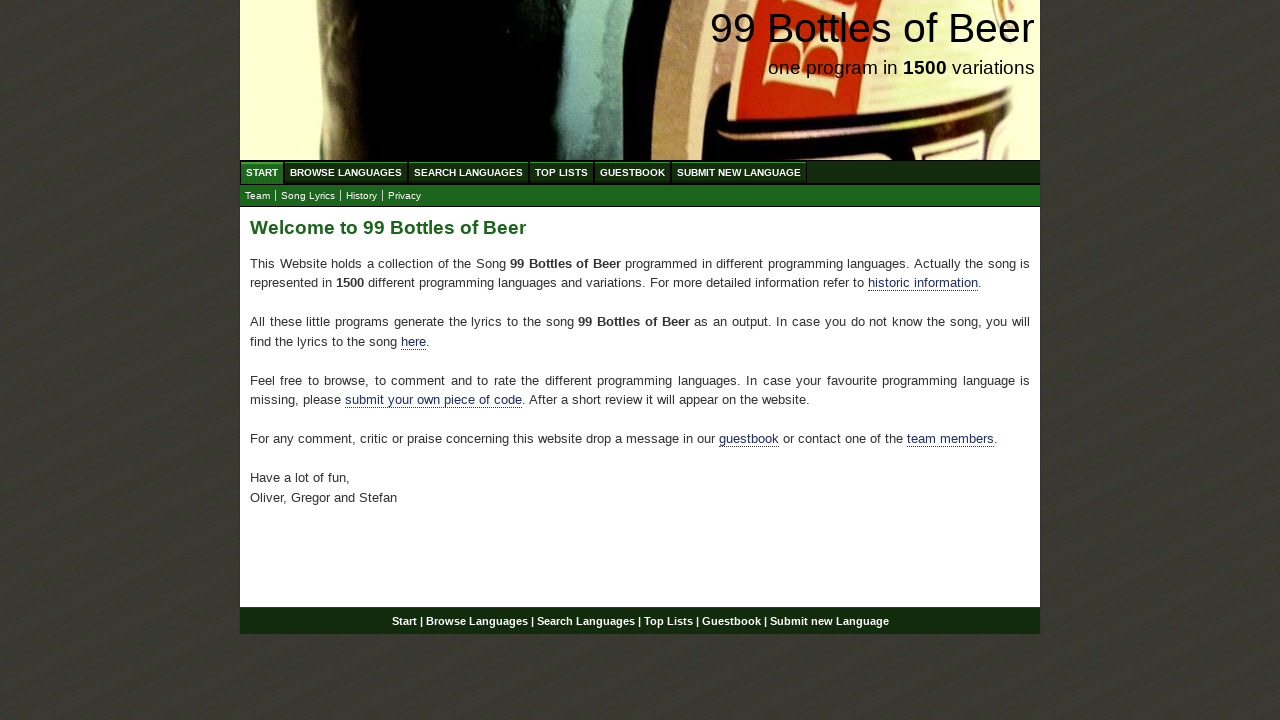

Clicked the team link at (950, 439) on xpath=//*[@id='main']/p[4]/a[2]
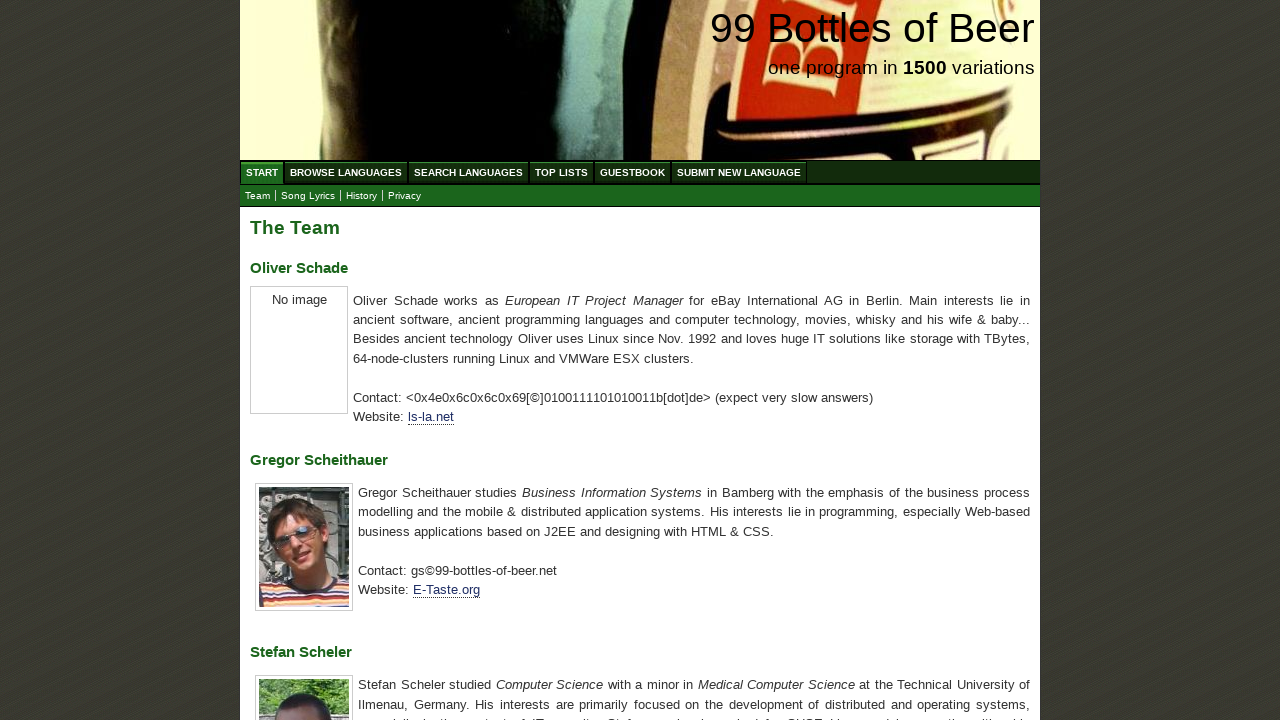

Retrieved first author name
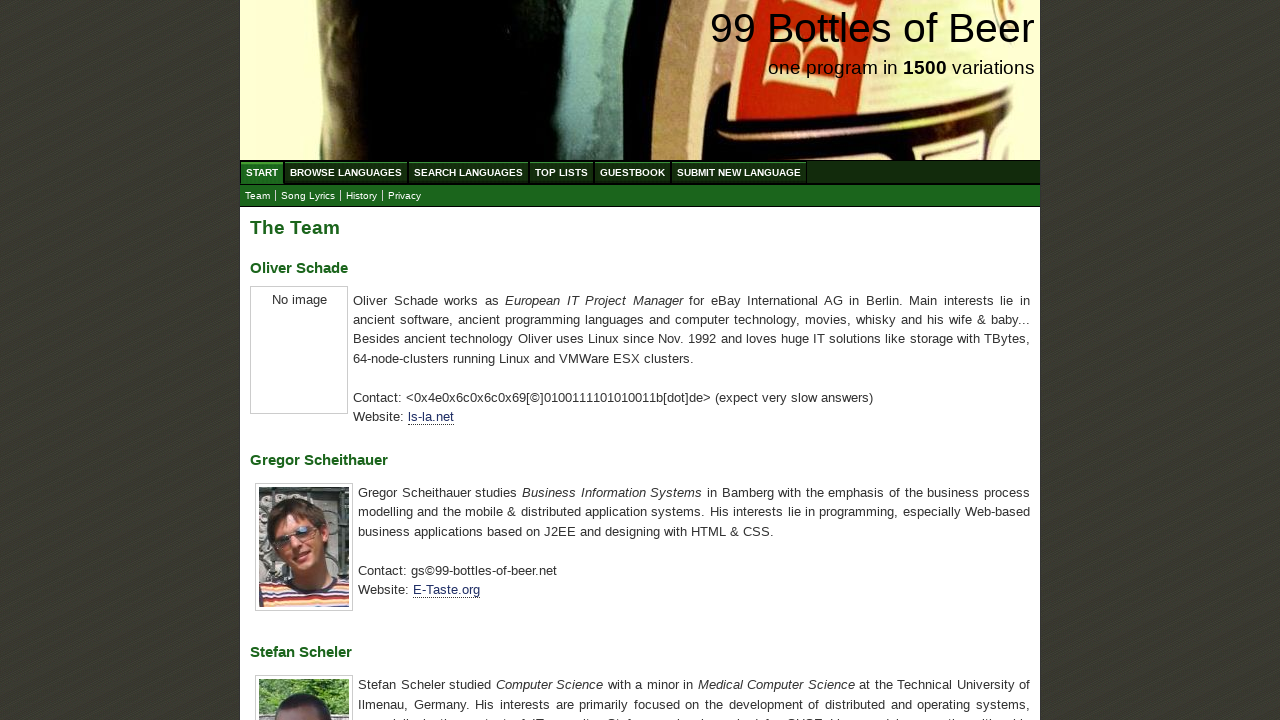

Verified first author name is 'Oliver Schade'
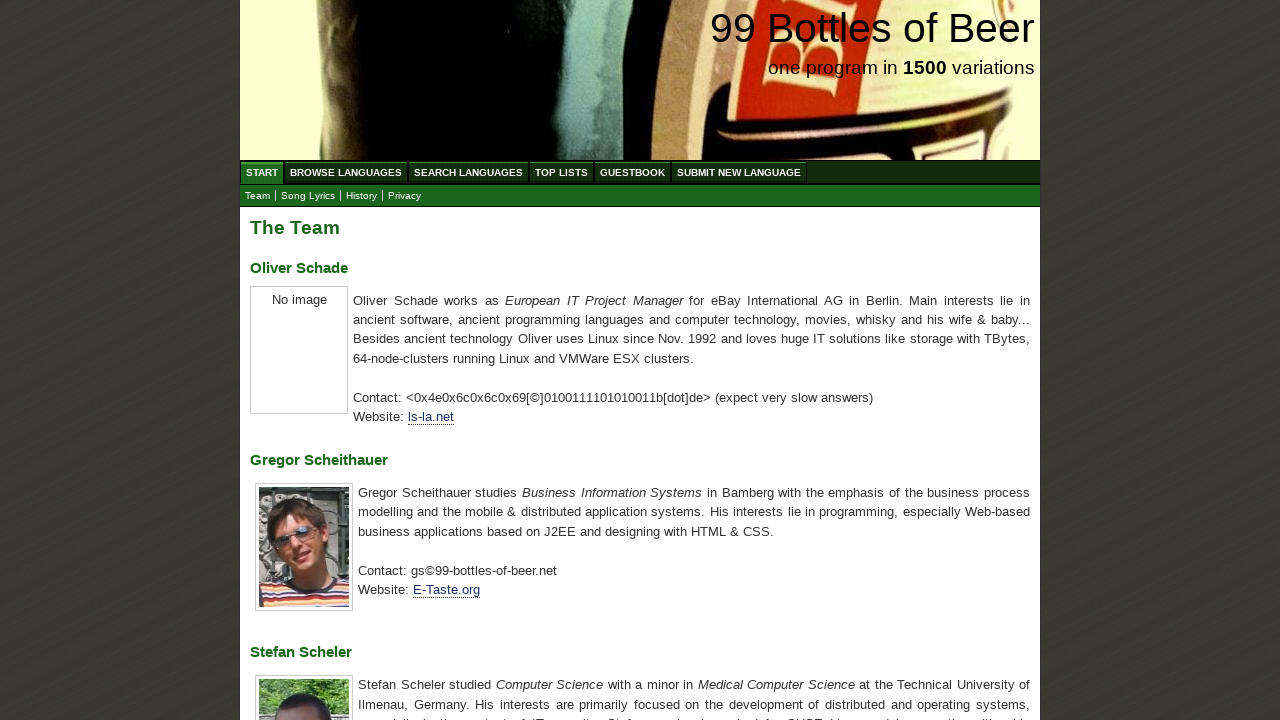

Retrieved second author name
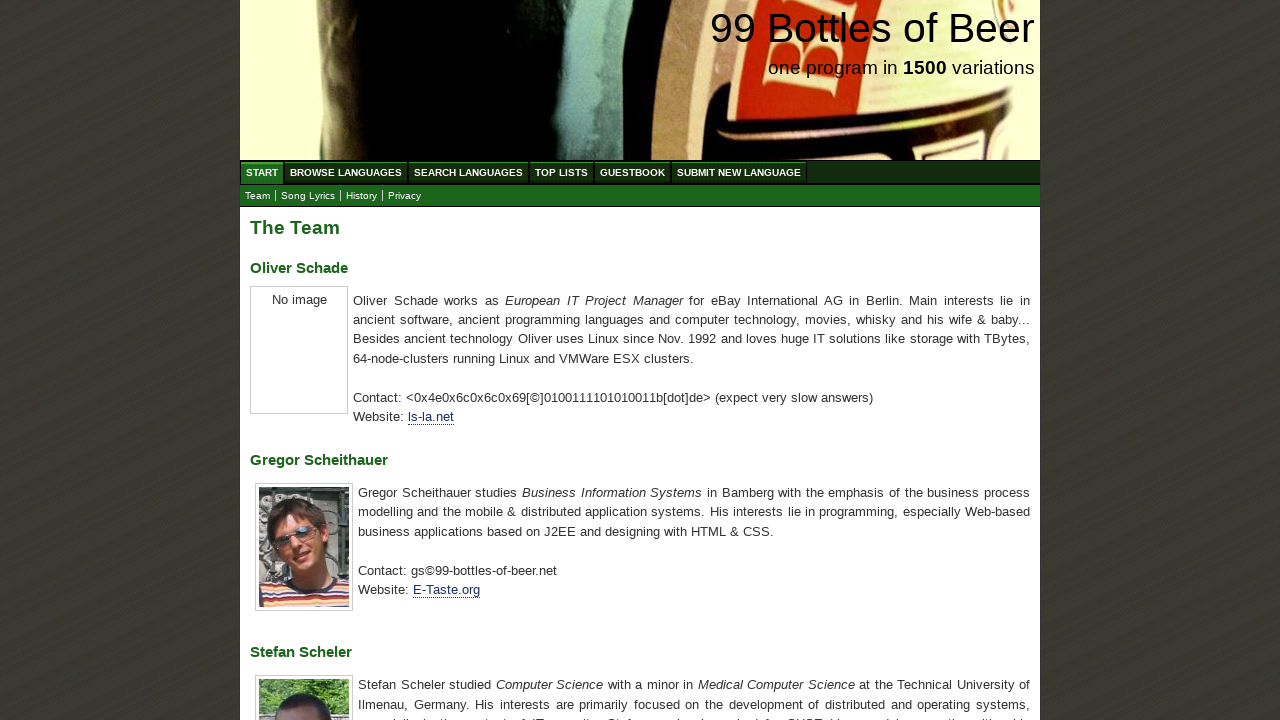

Verified second author name is 'Gregor Scheithauer'
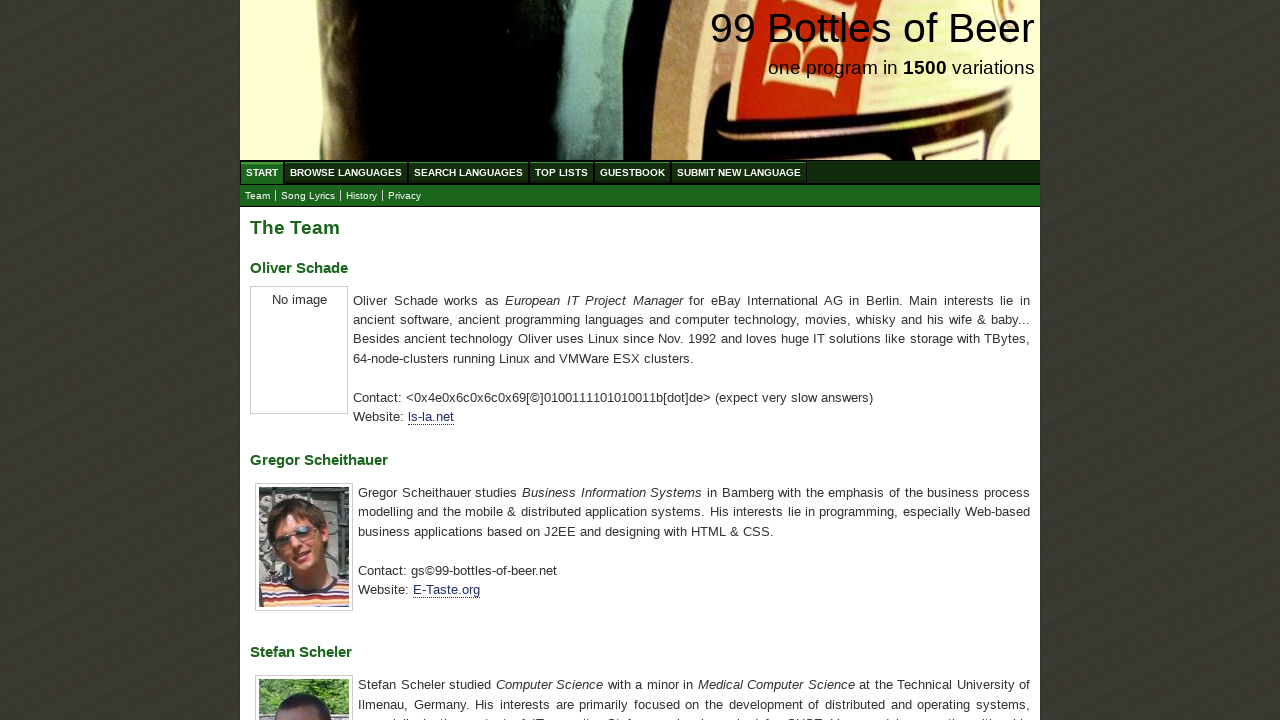

Retrieved third author name
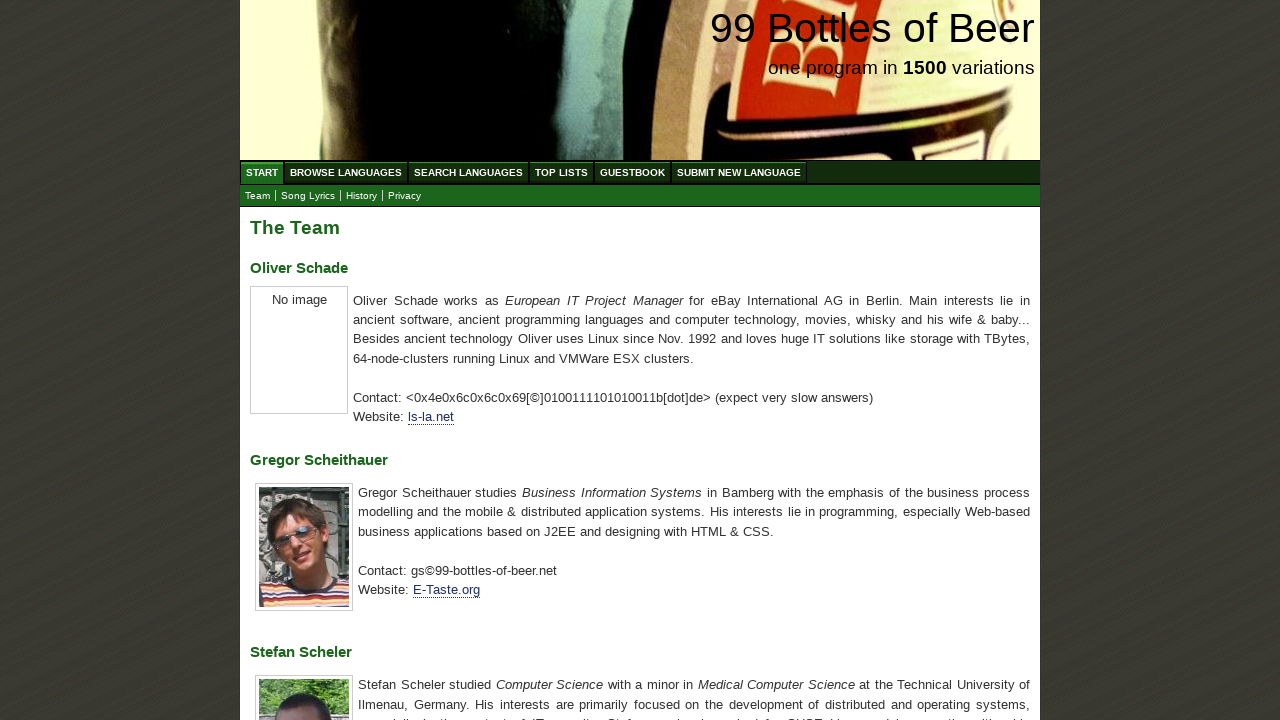

Verified third author name is 'Stefan Scheler'
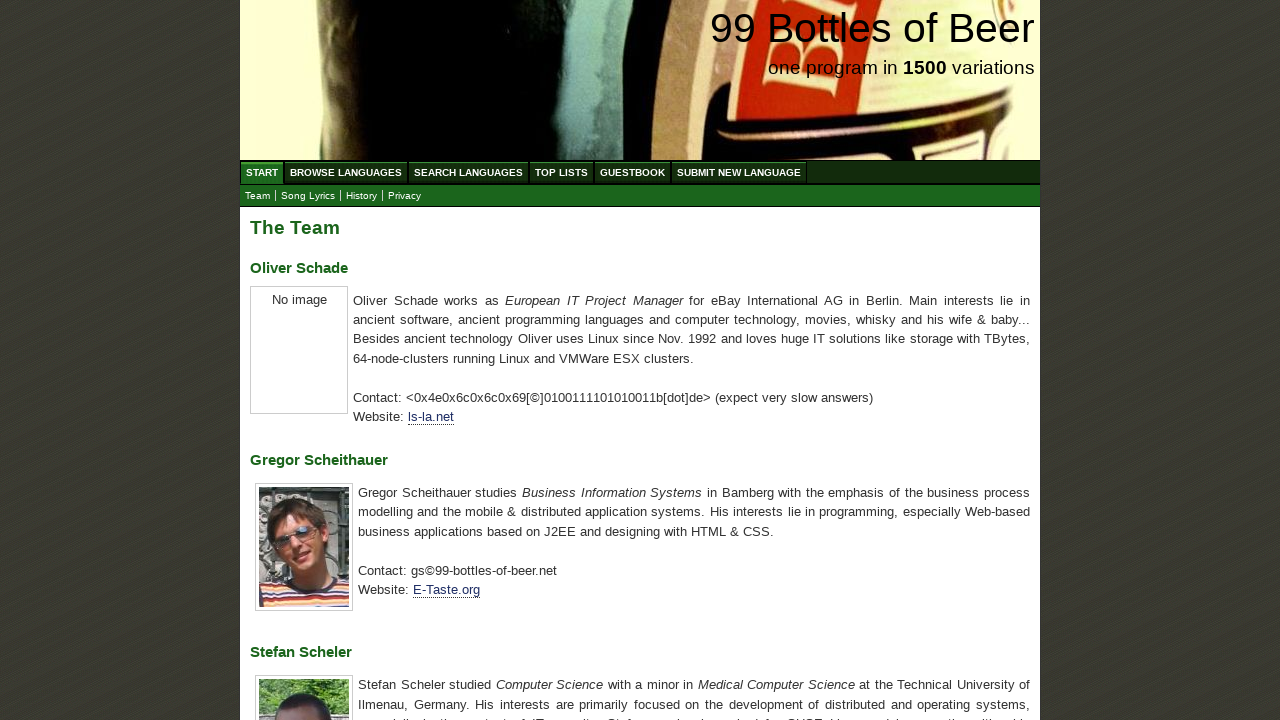

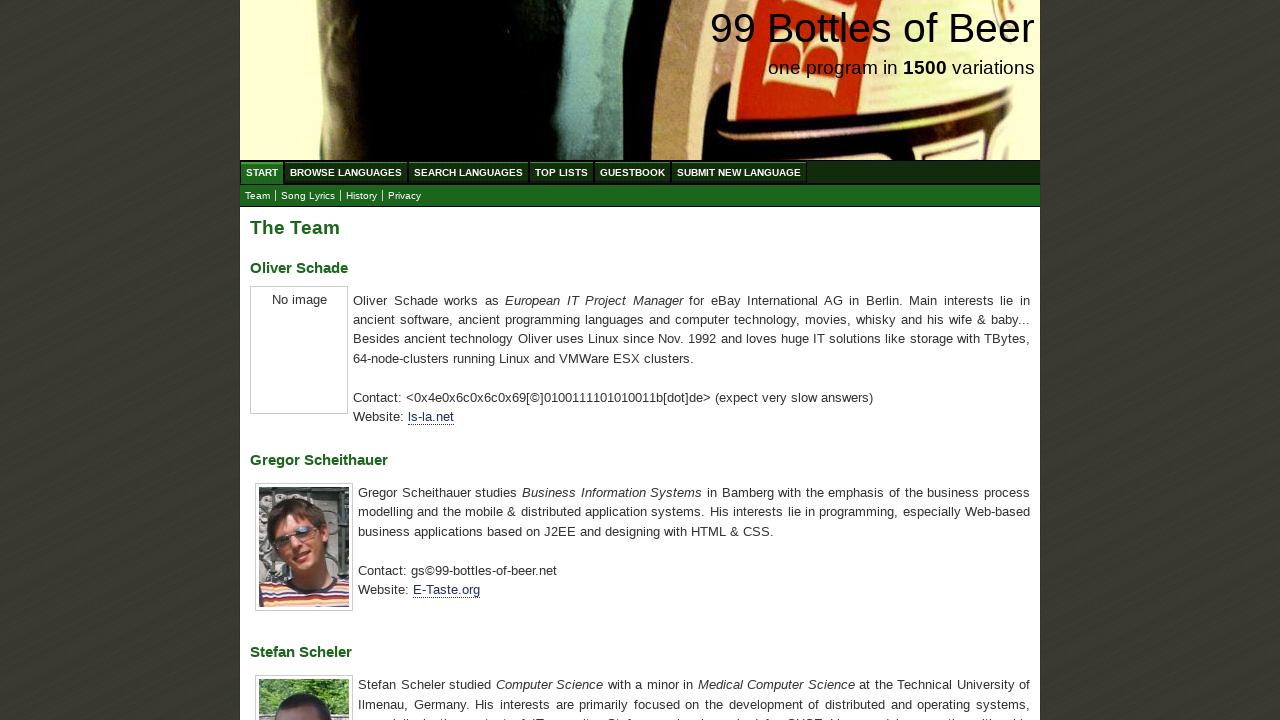